Tests JavaScript alert functionality by navigating to the alerts page, triggering a simple alert, accepting it, and verifying the result message.

Starting URL: https://the-internet.herokuapp.com/

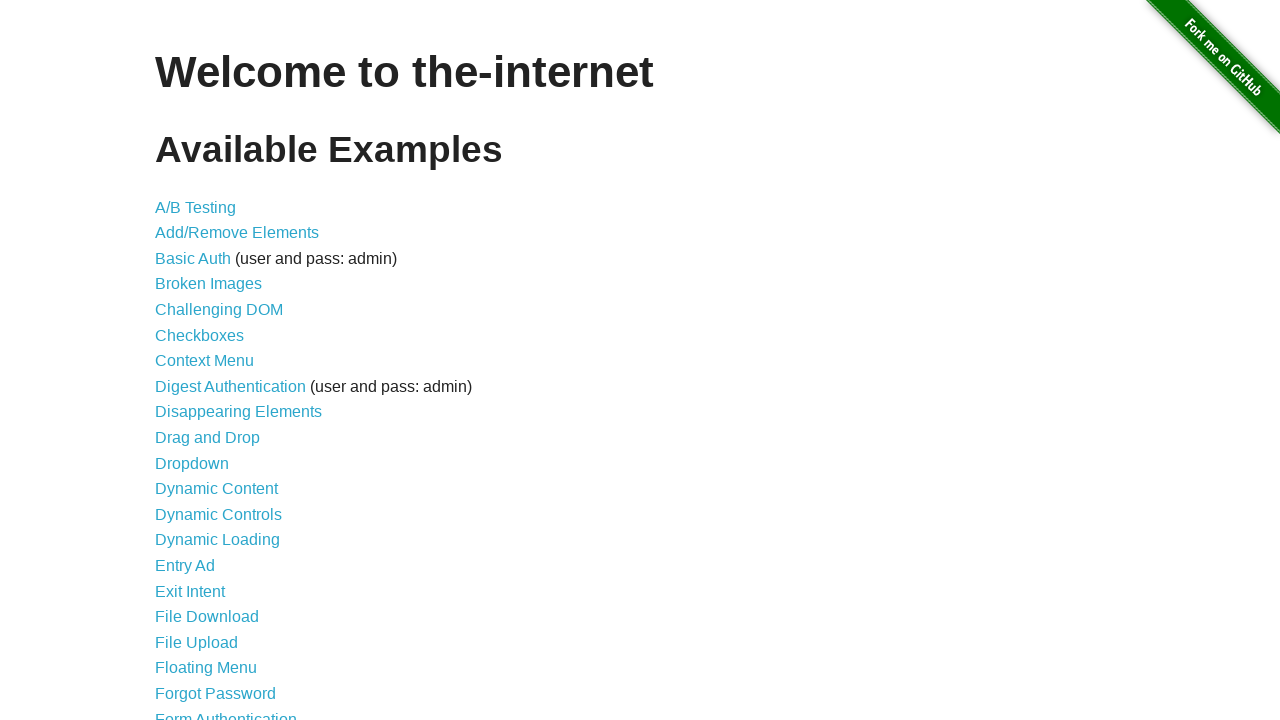

Clicked on JavaScript Alerts link at (214, 361) on a[href='/javascript_alerts']
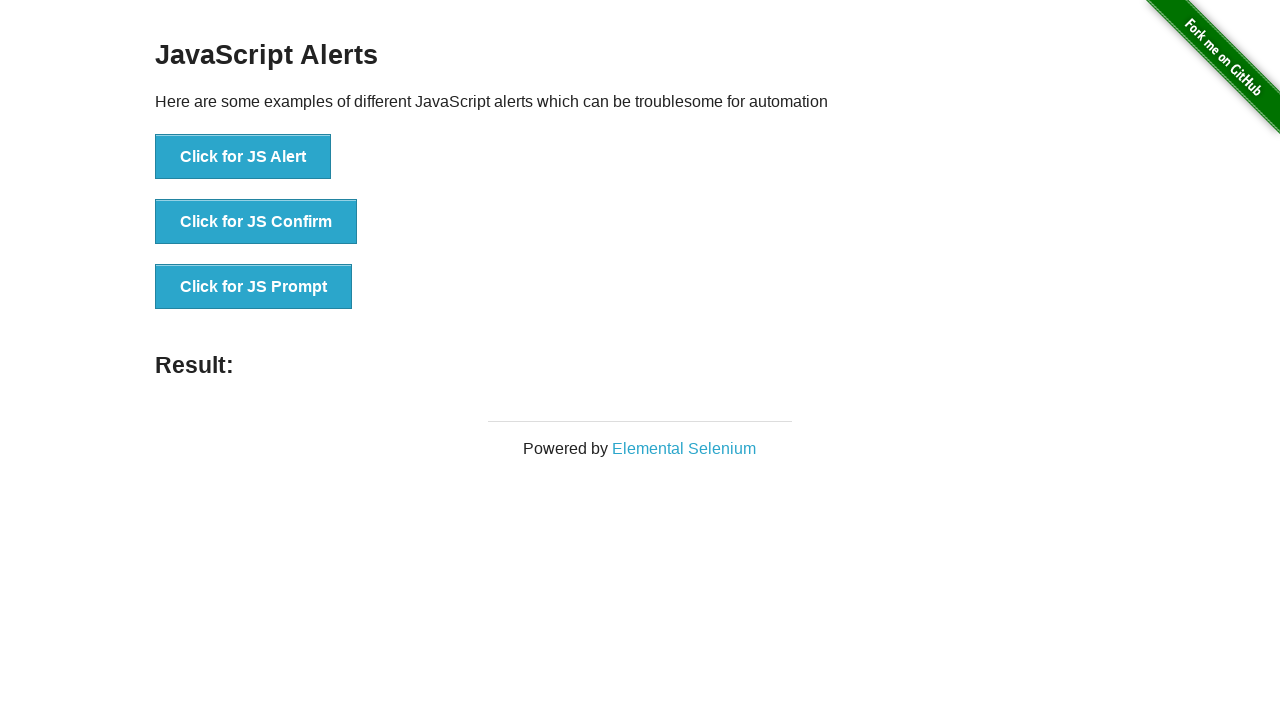

Alert page loaded and button selector found
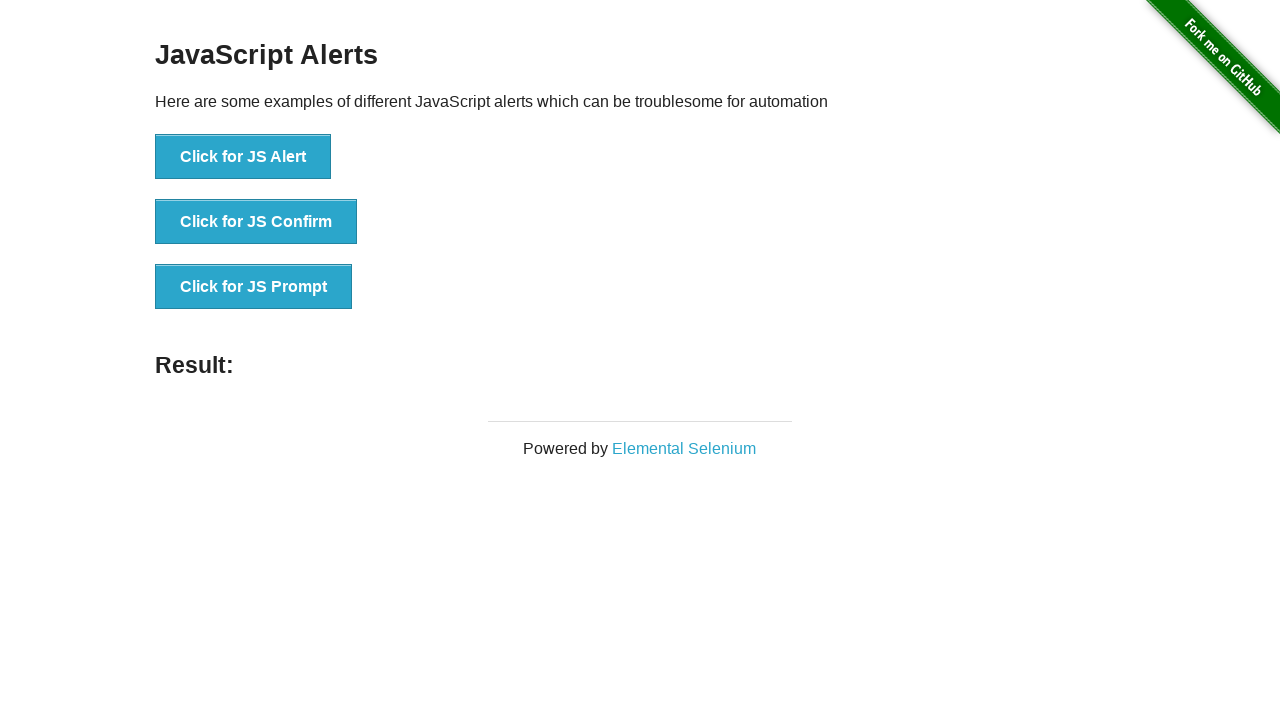

Clicked button to trigger simple JavaScript alert at (243, 157) on button:has-text('Click for JS Alert')
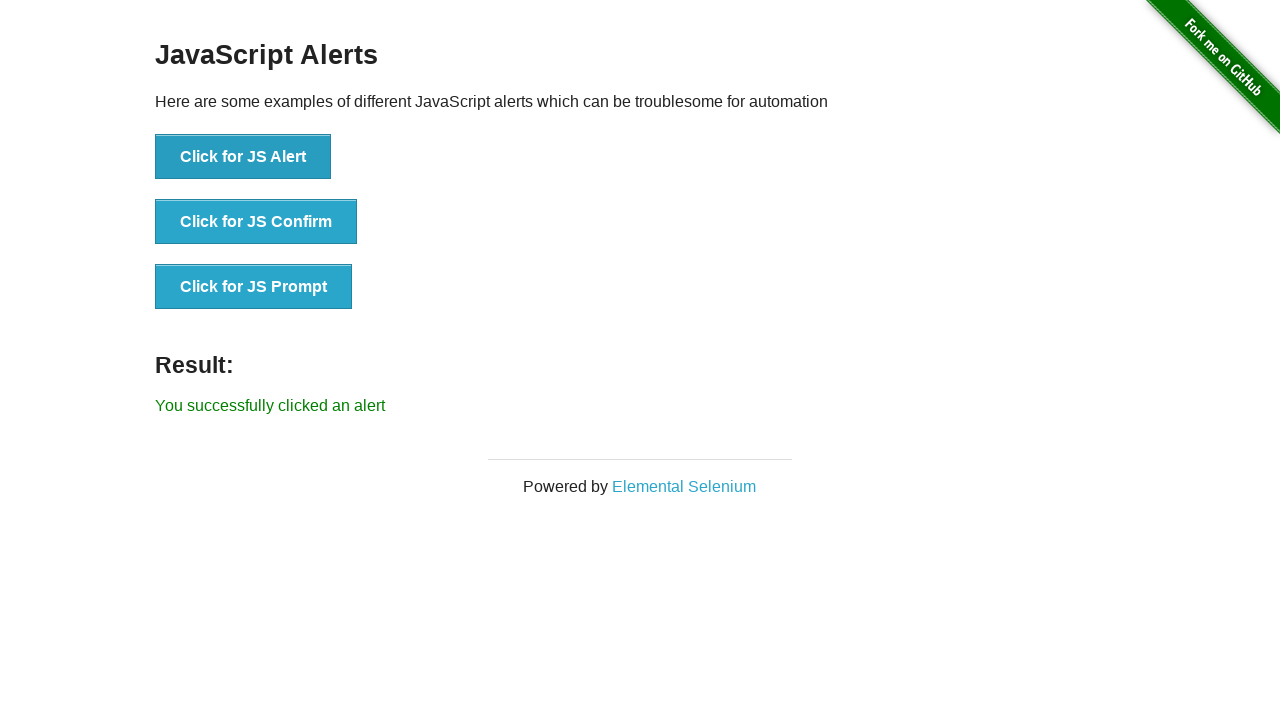

Set up dialog handler and accepted the alert
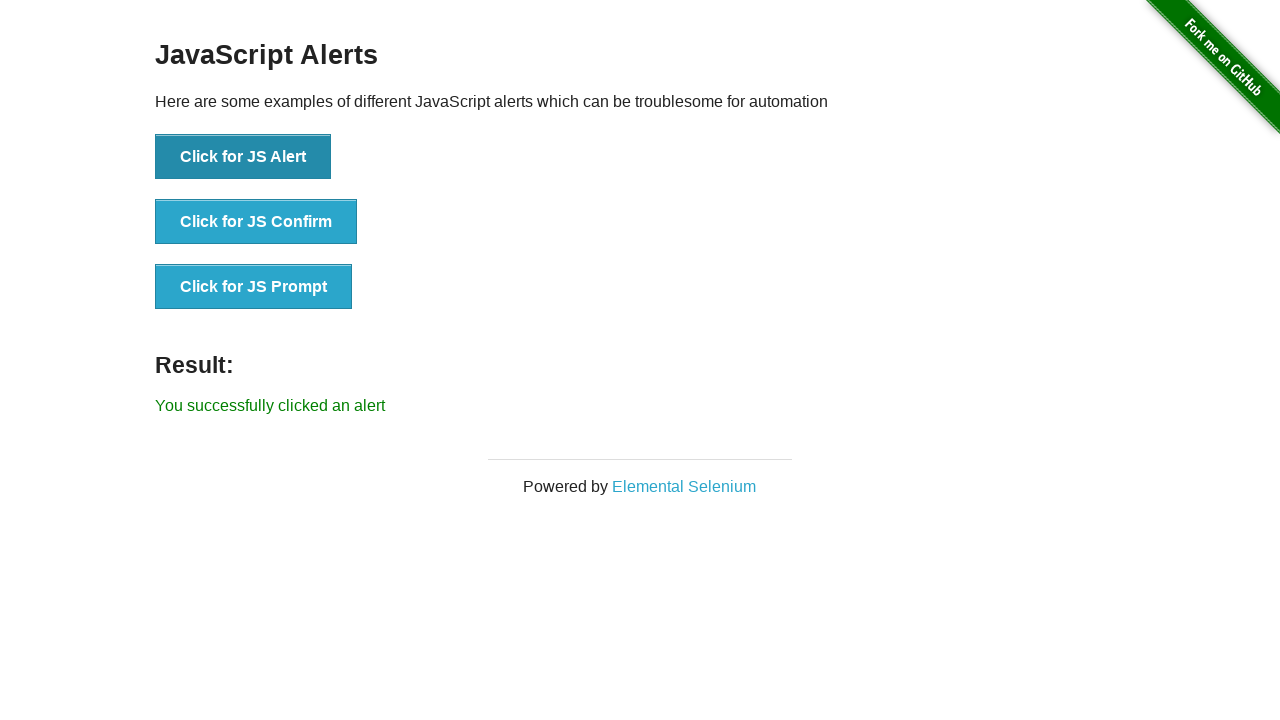

Result message element loaded
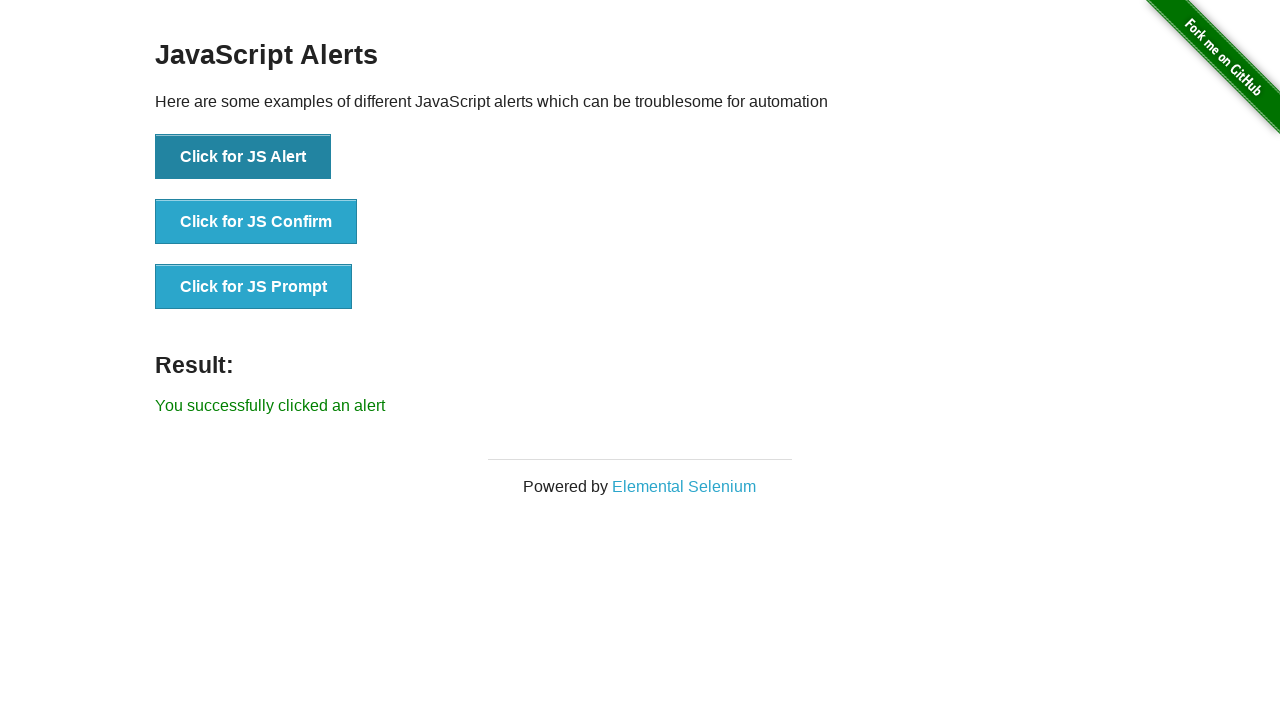

Retrieved result text: 'You successfully clicked an alert'
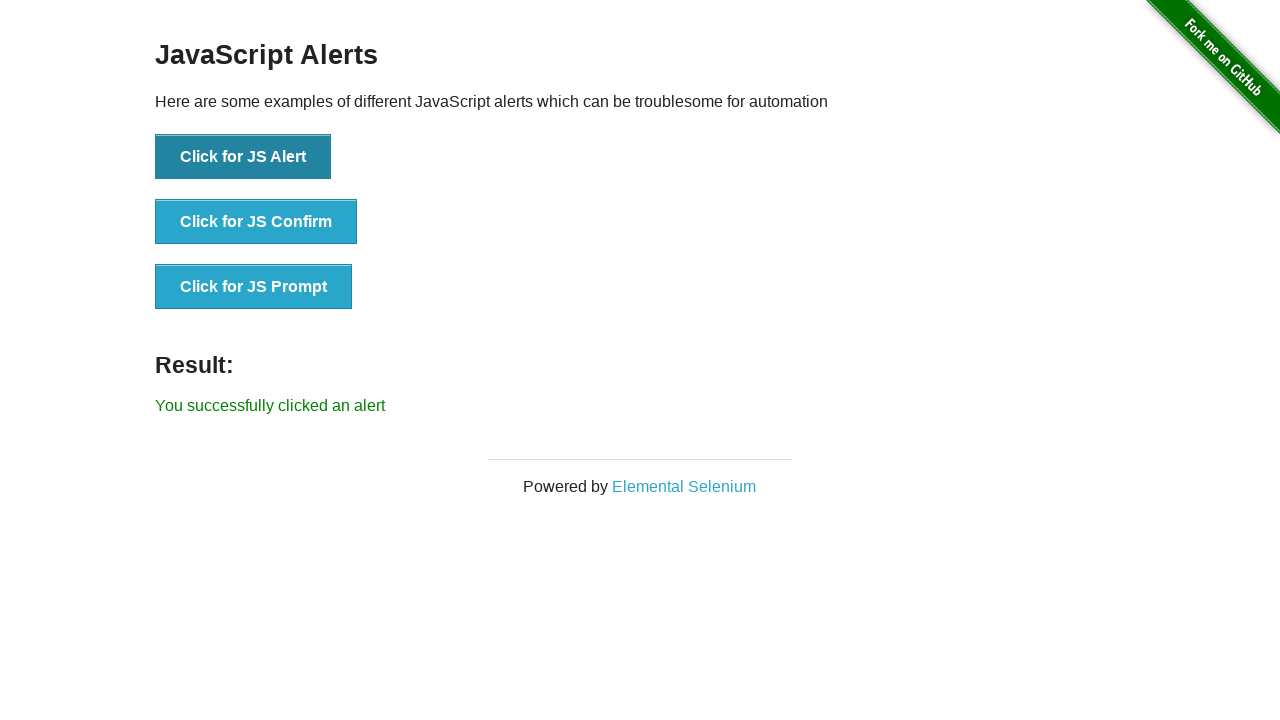

Verified result text matches expected message
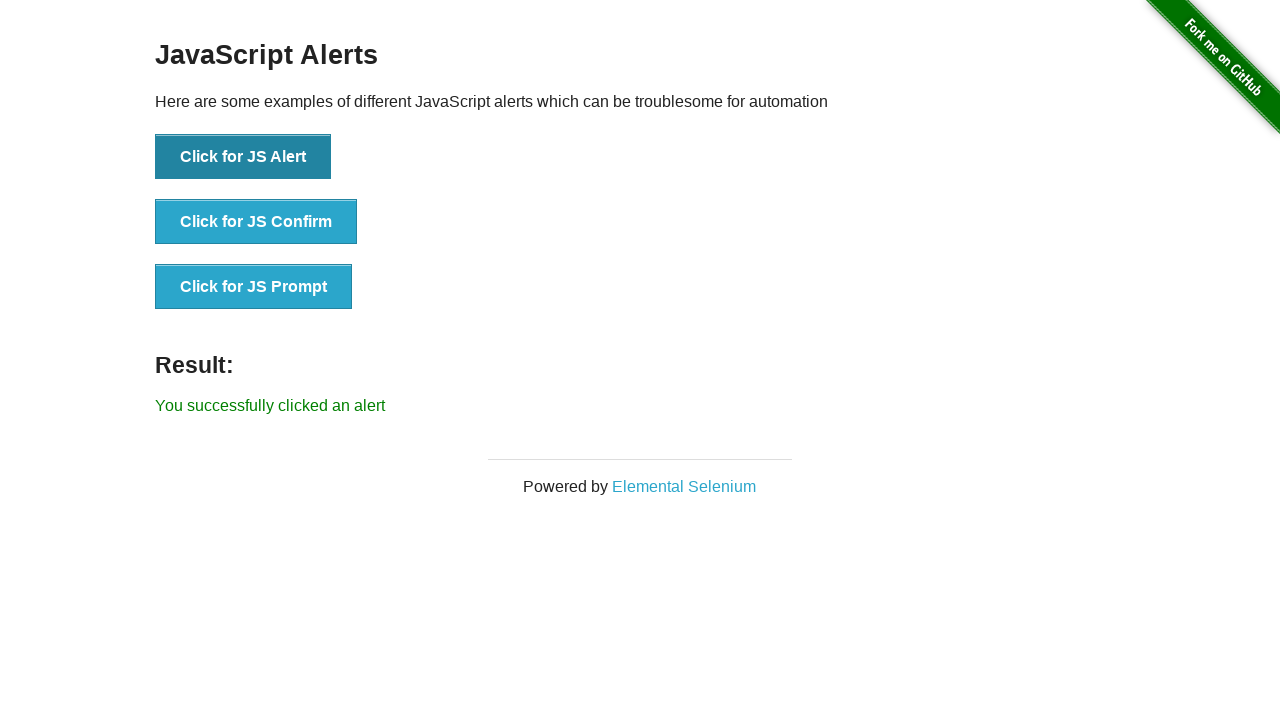

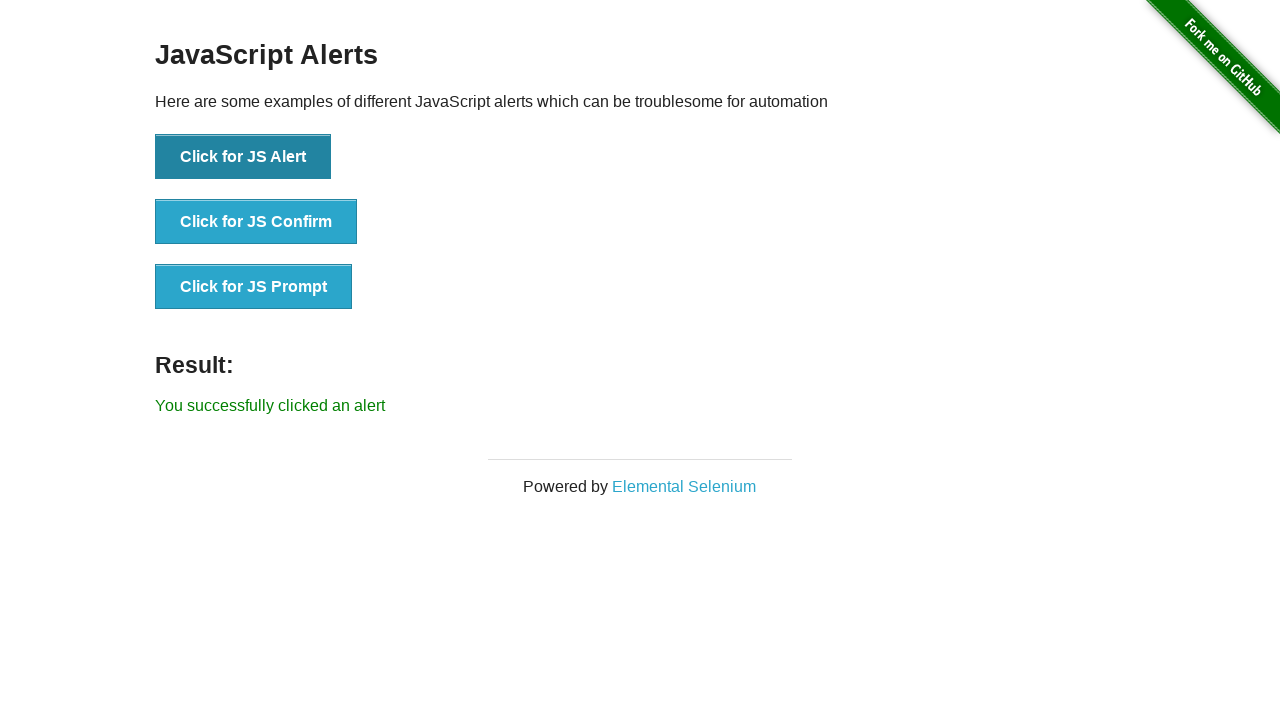